Tests the add-to-cart functionality on a demo e-commerce site by clicking the add to cart button for a product and verifying the product appears in the cart pane.

Starting URL: https://bstackdemo.com/

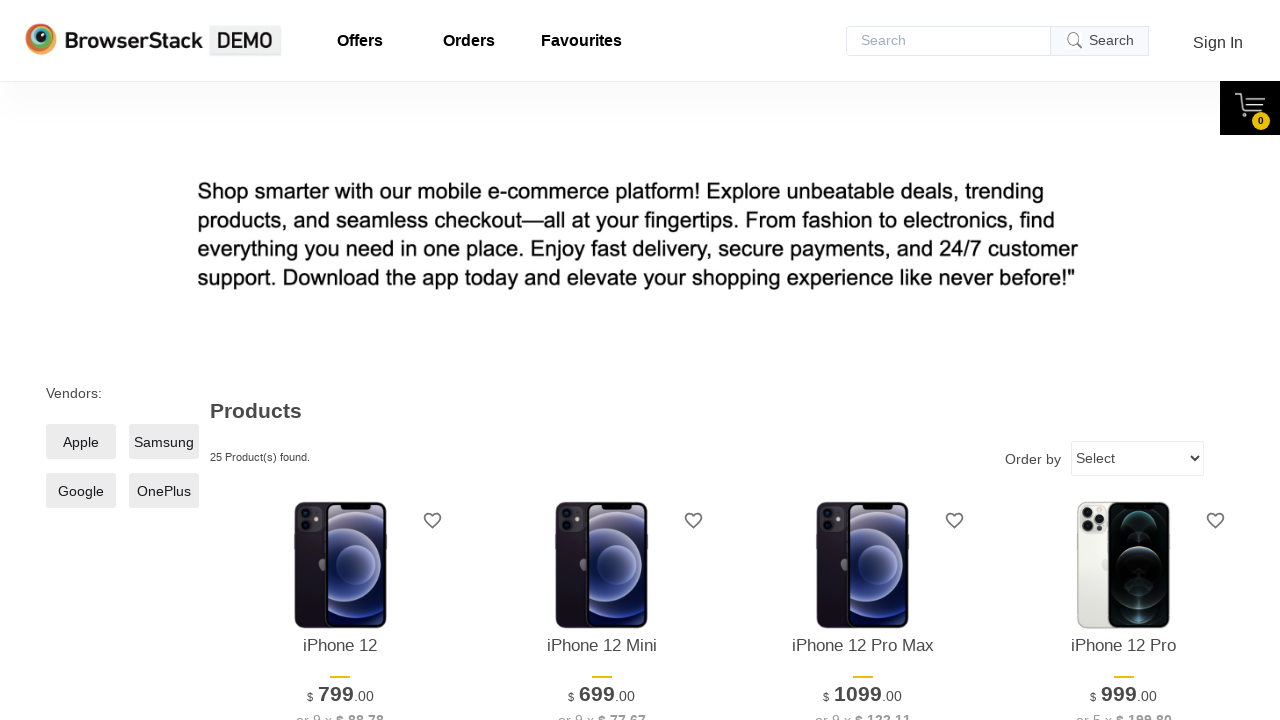

Waited for page to load with title 'StackDemo'
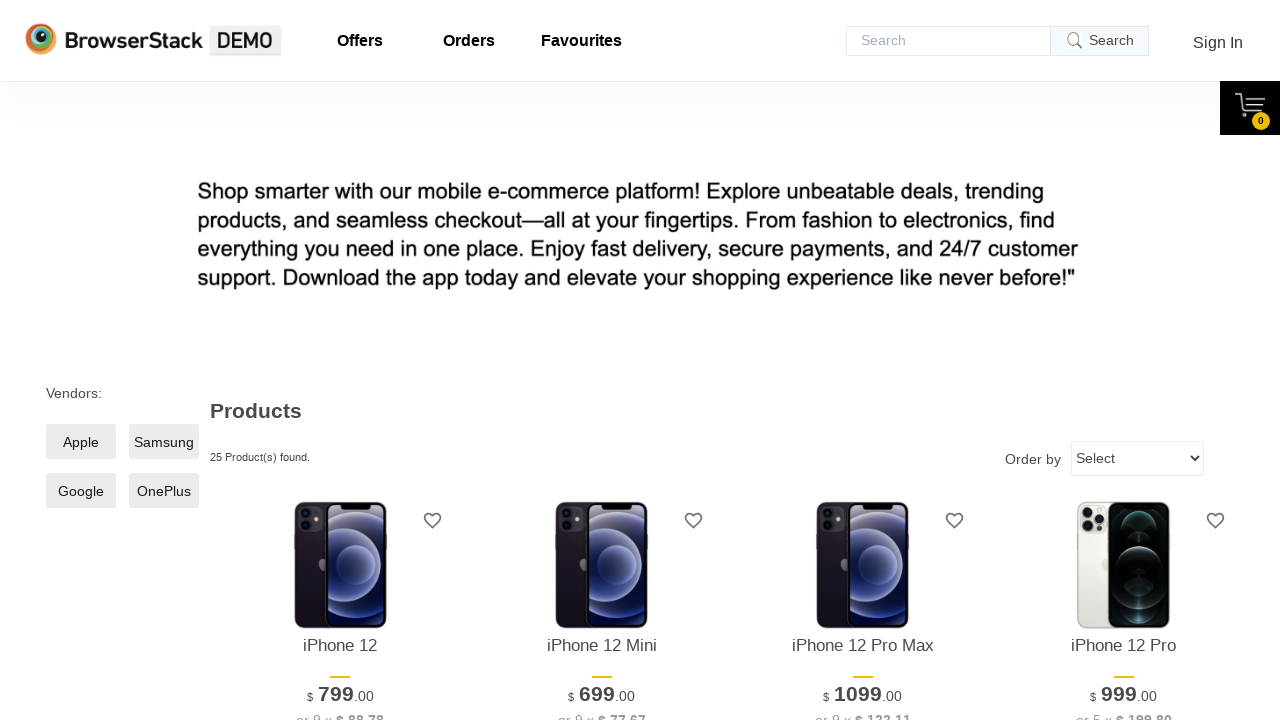

Retrieved first product name: iPhone 12
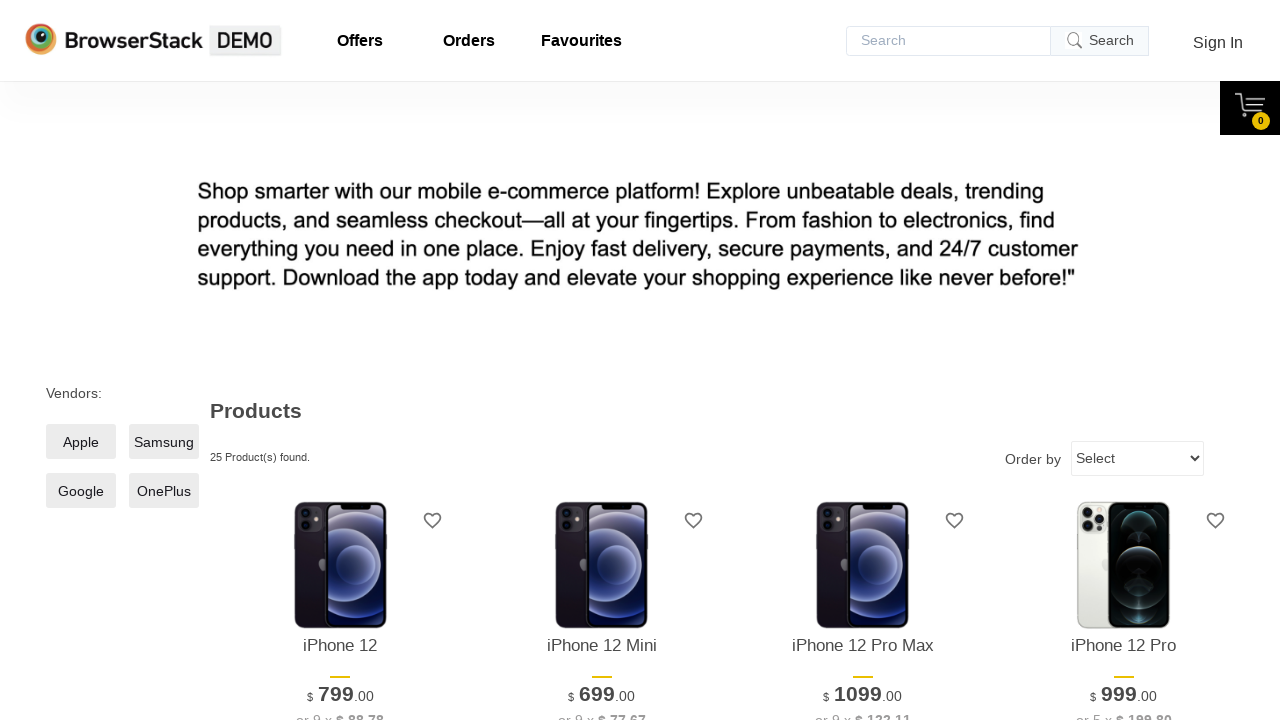

Clicked 'Add to cart' button for first product at (340, 361) on xpath=//*[@id='1']/div[4]
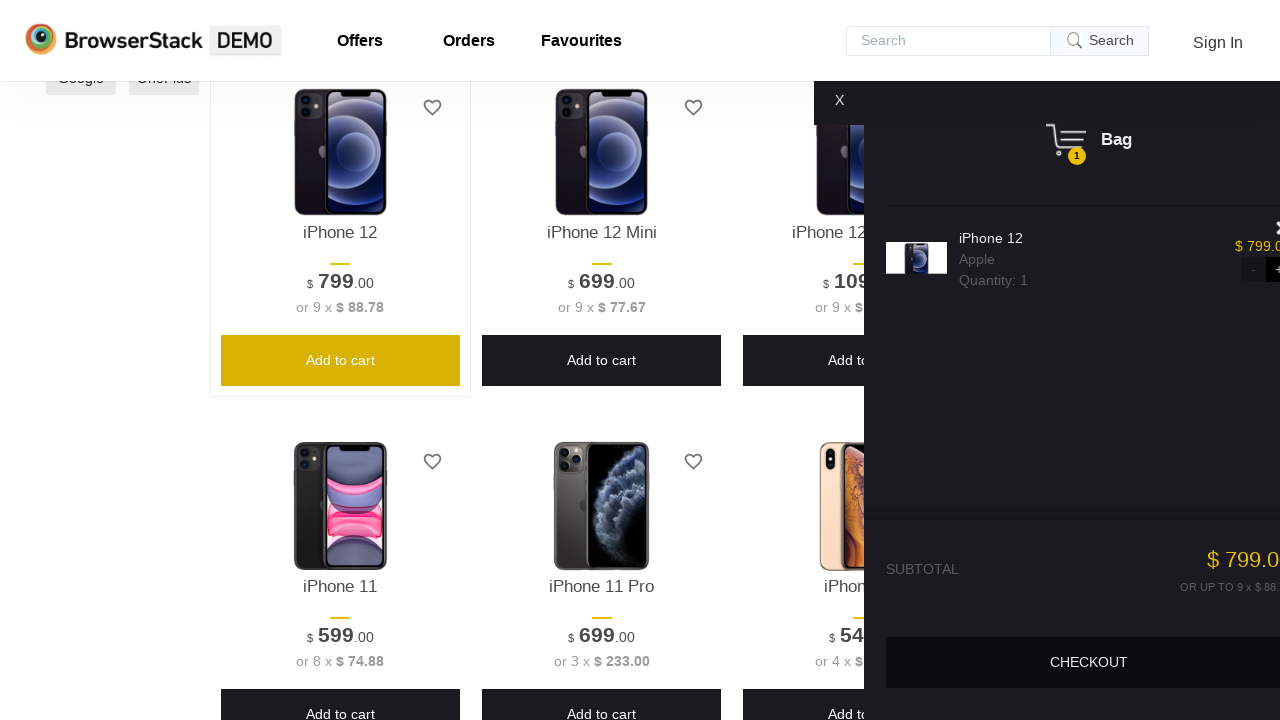

Cart pane became visible
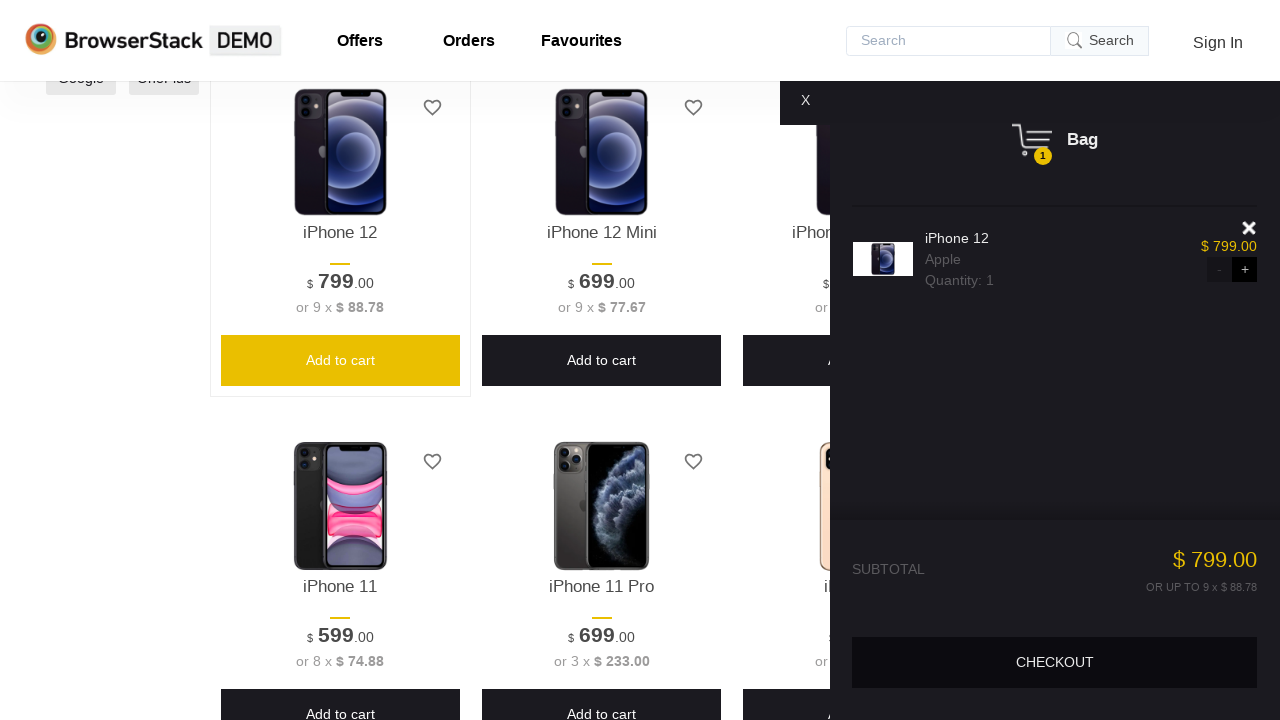

Retrieved product name from cart: iPhone 12
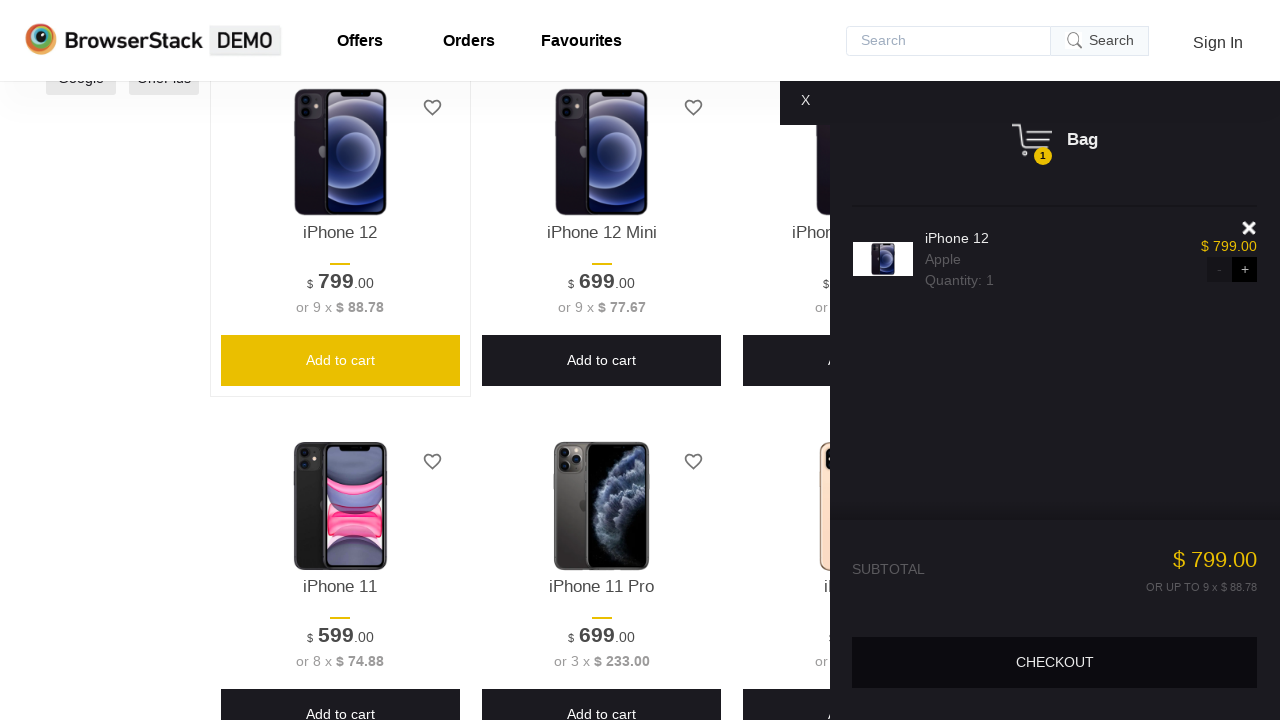

Verified product 'iPhone 12' was correctly added to cart
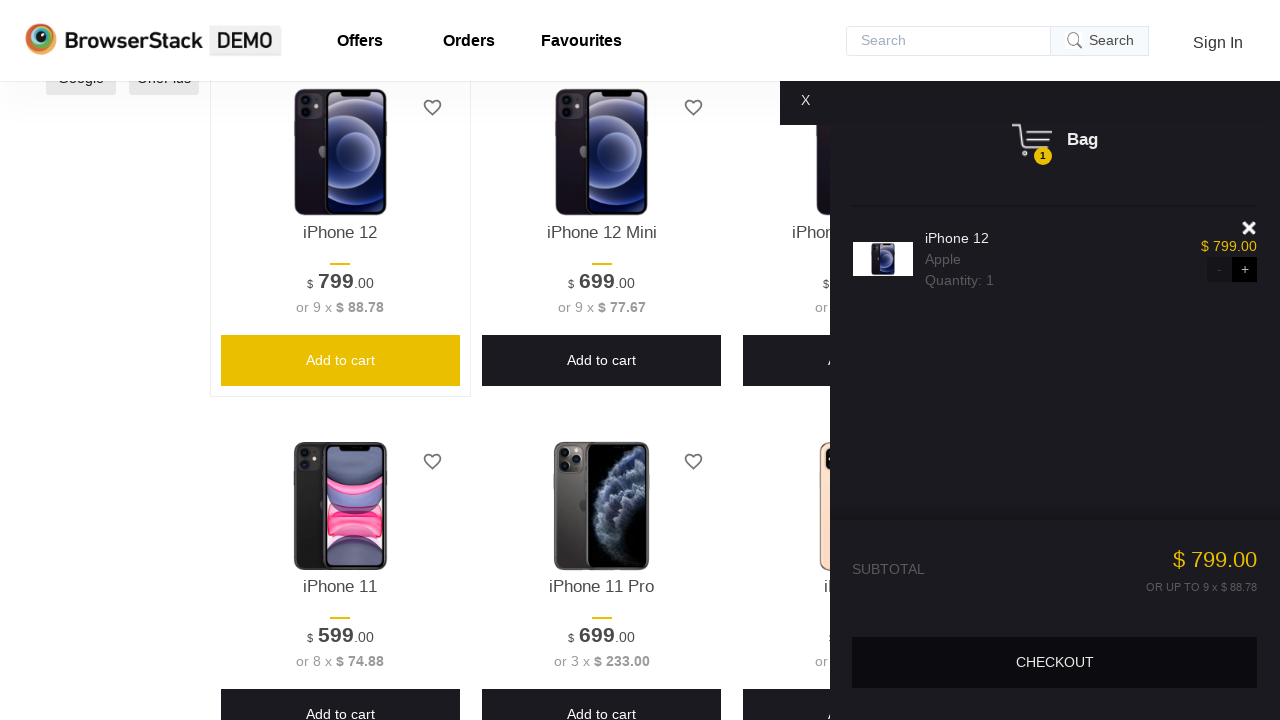

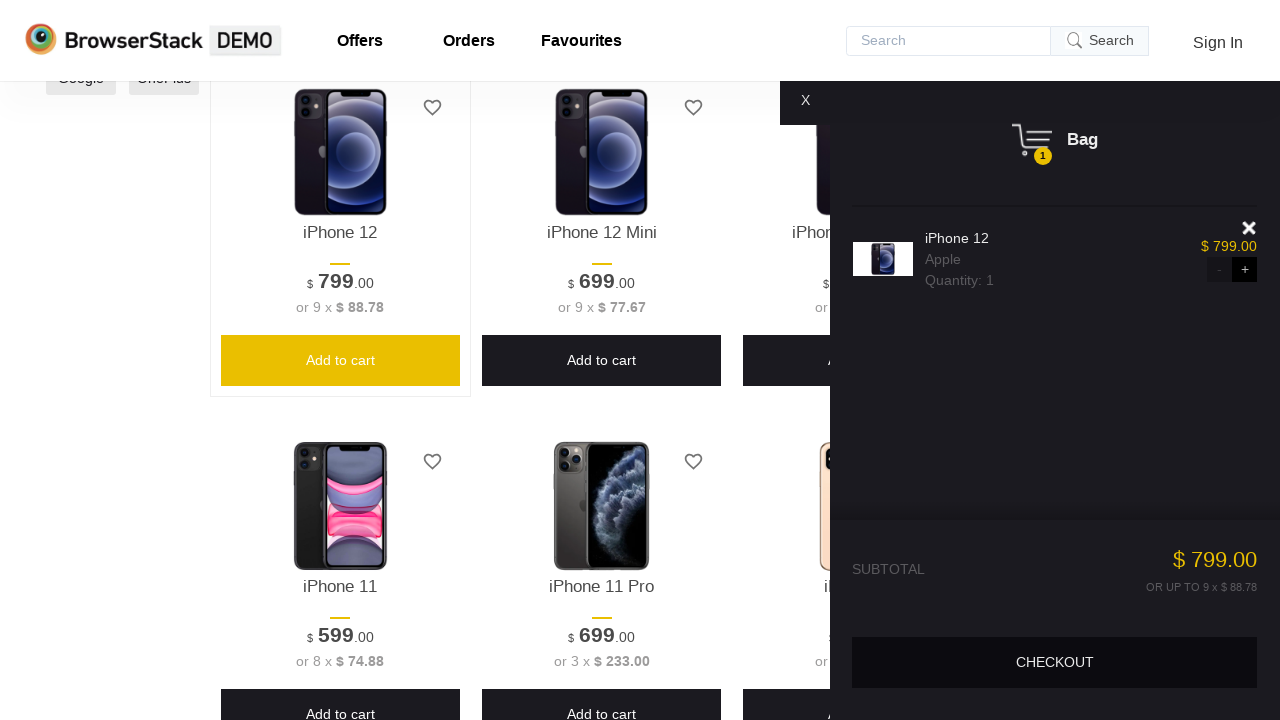